Tests a TodoMVC application by adding three todo items, marking two of them as completed, and verifying that one item remains uncompleted.

Starting URL: https://todo-app.serenity-js.org/

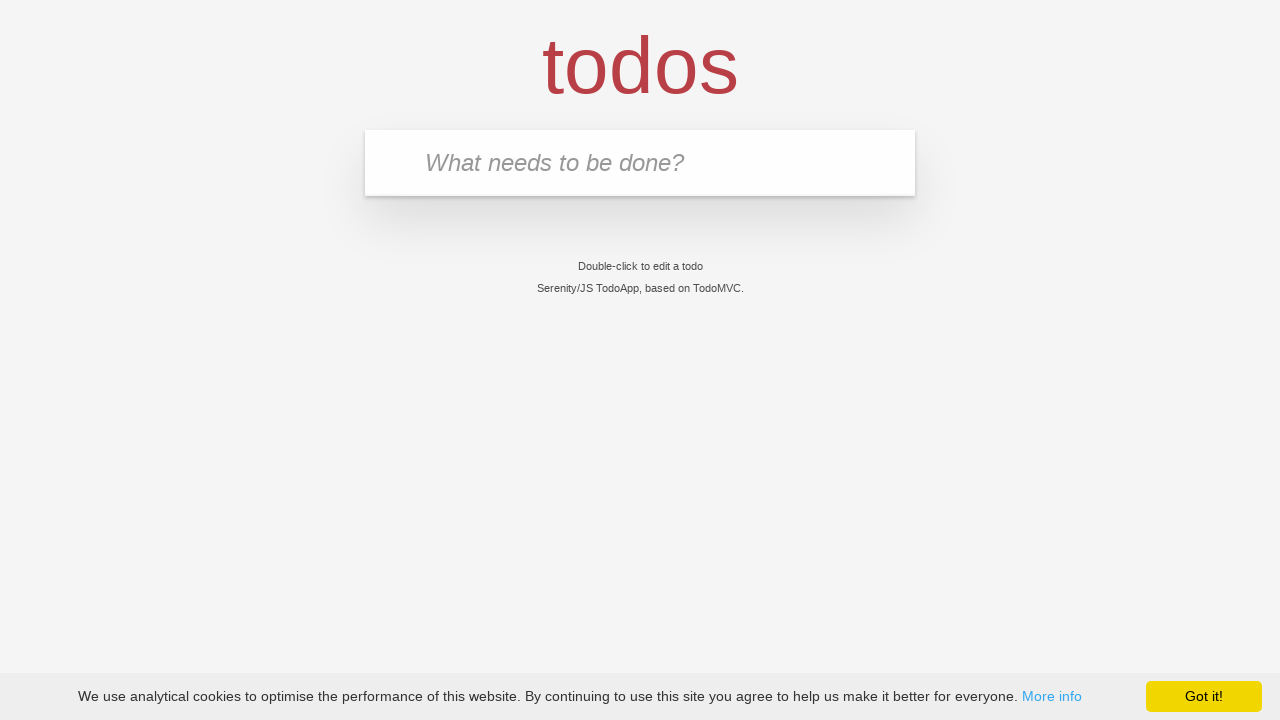

Waited for todo input box to be visible
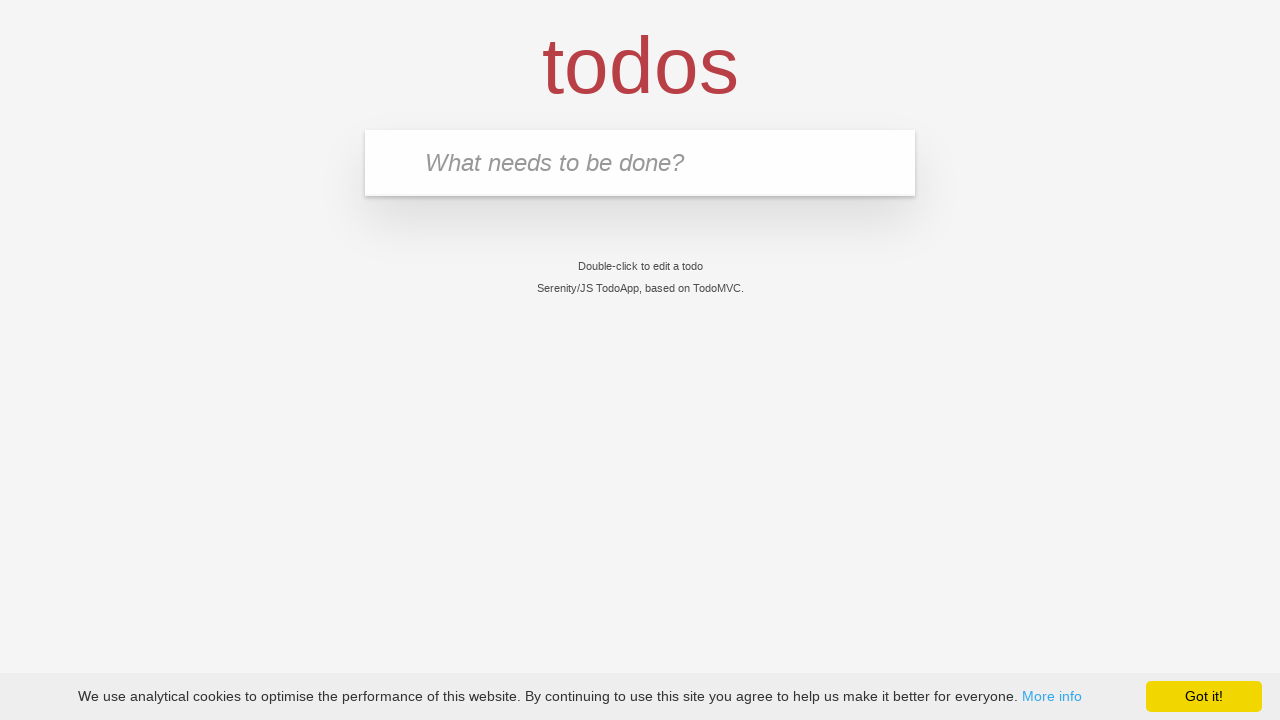

Filled input with 'Buy dog food' on input.new-todo
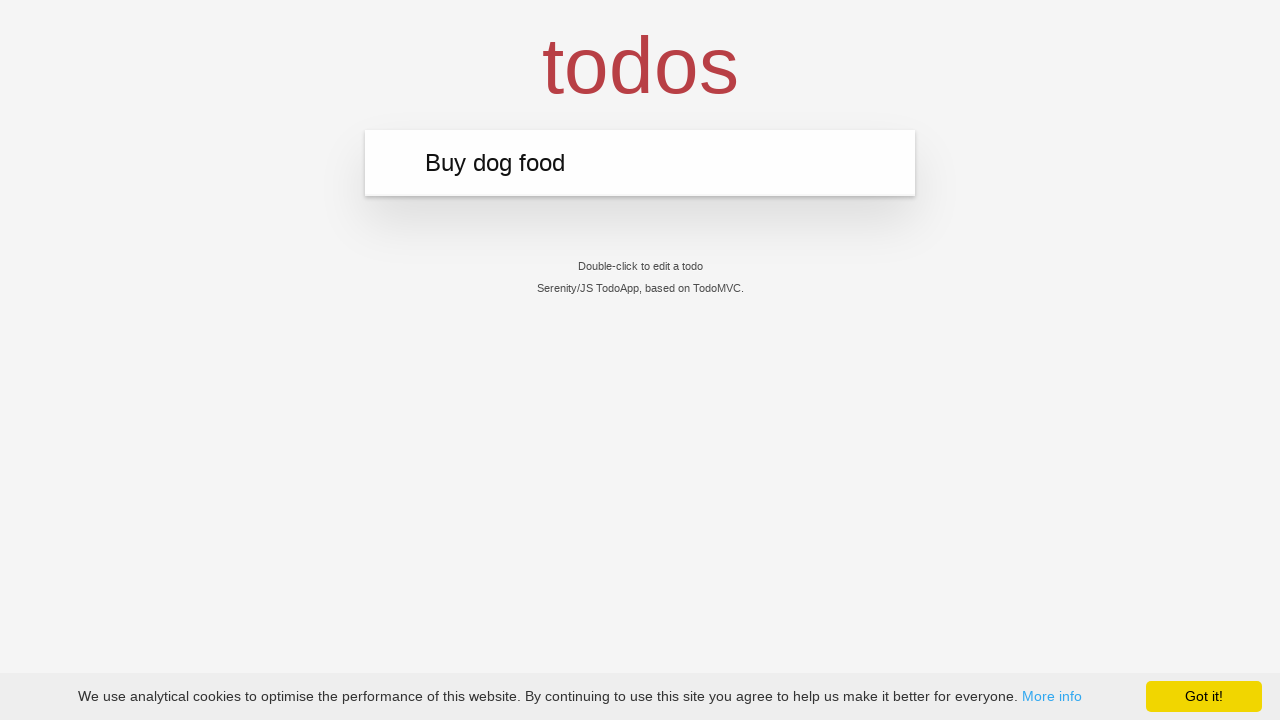

Pressed Enter to add first todo item on input.new-todo
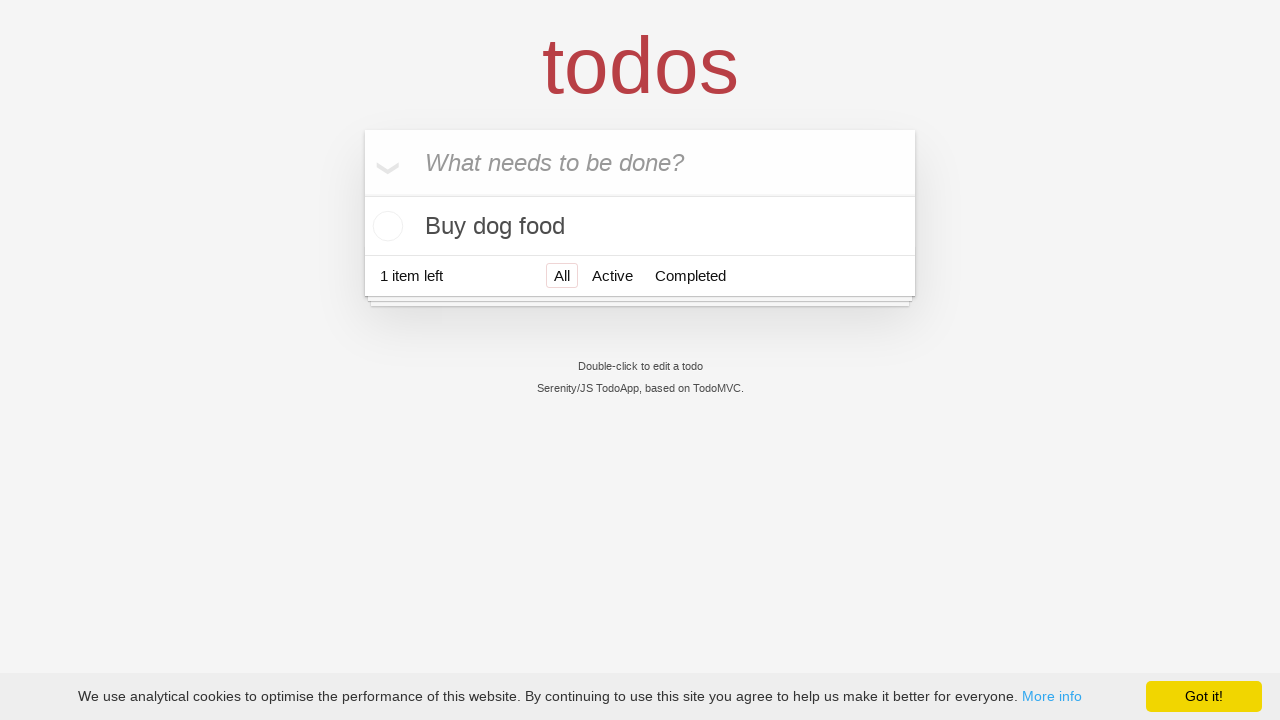

First todo item 'Buy dog food' appeared
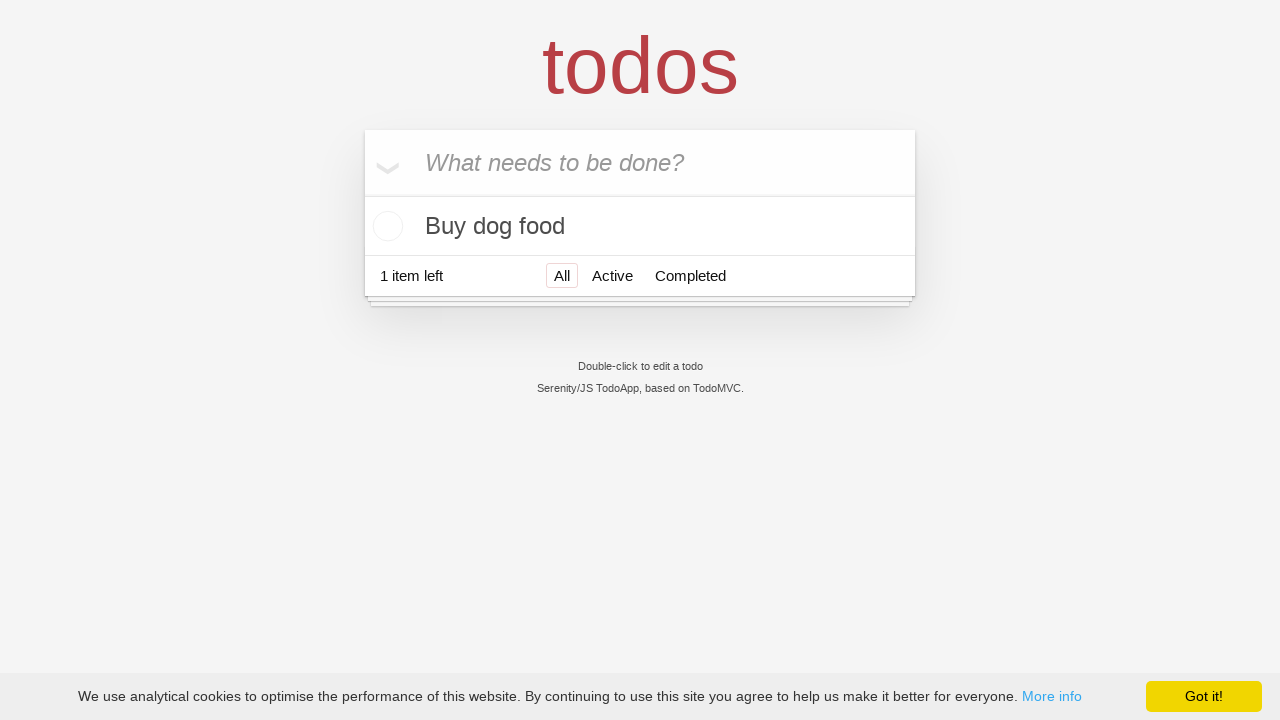

Filled input with 'Feed the dog' on input.new-todo
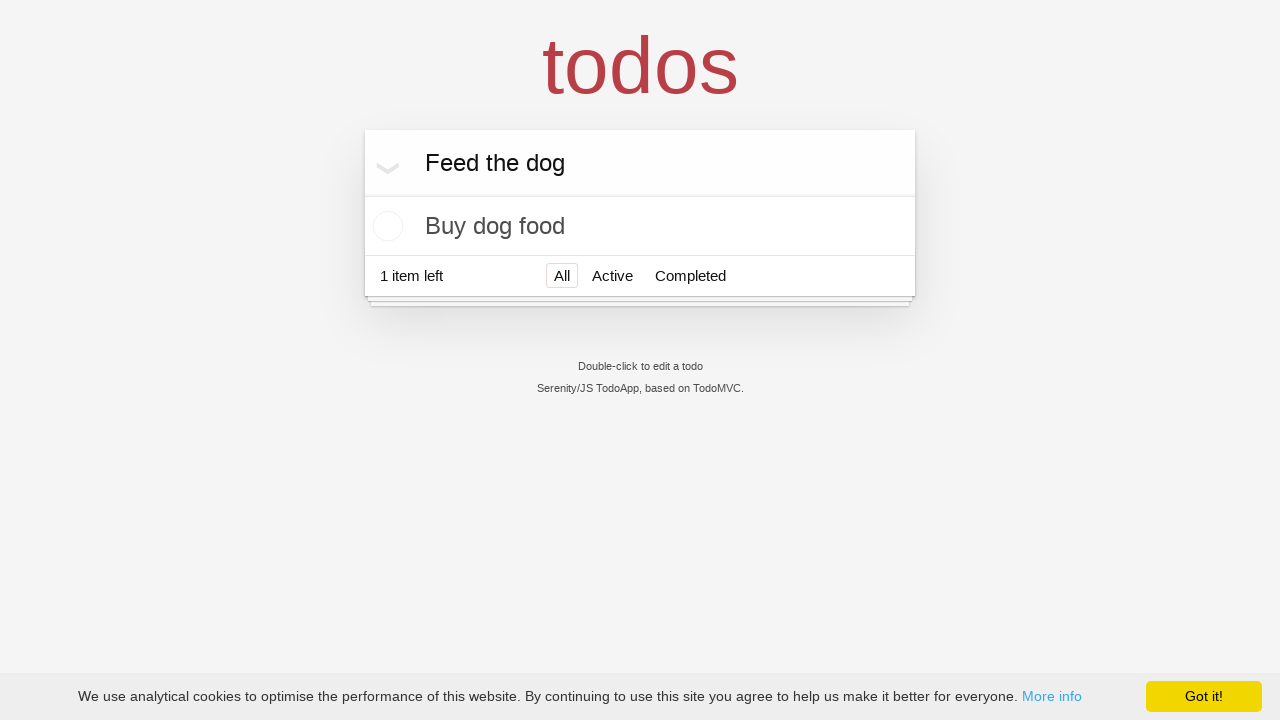

Pressed Enter to add second todo item on input.new-todo
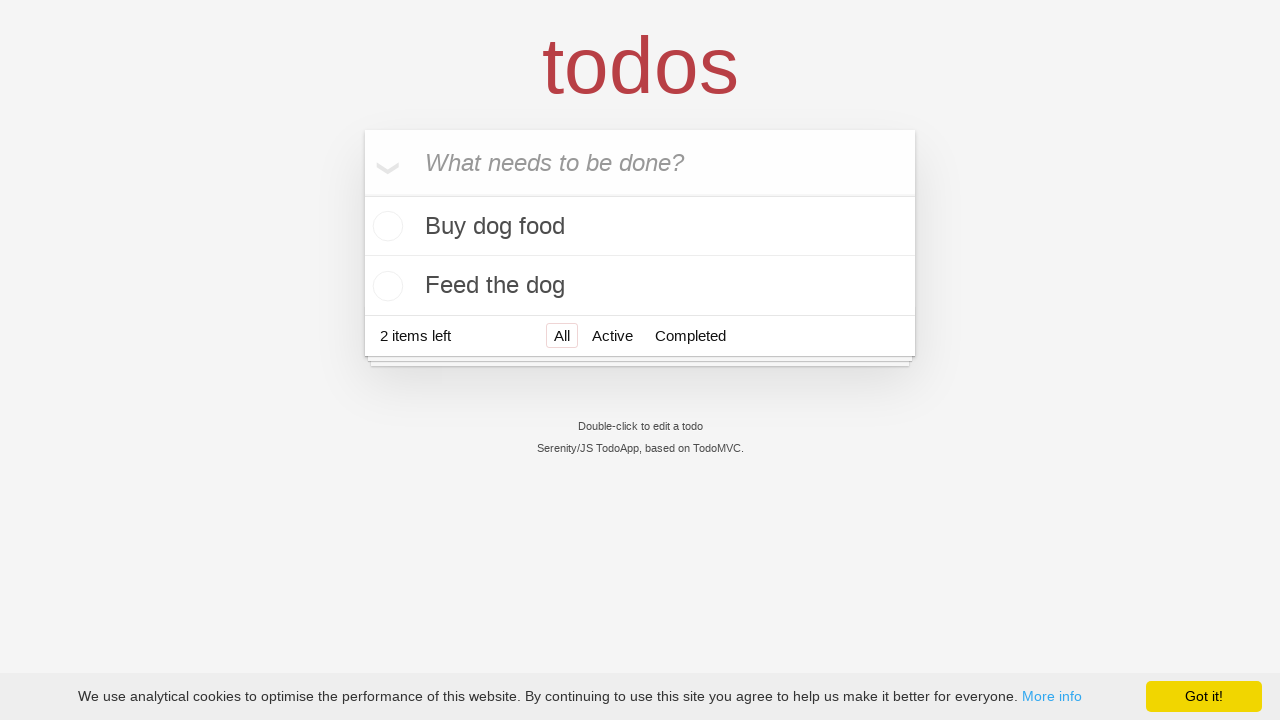

Second todo item 'Feed the dog' appeared
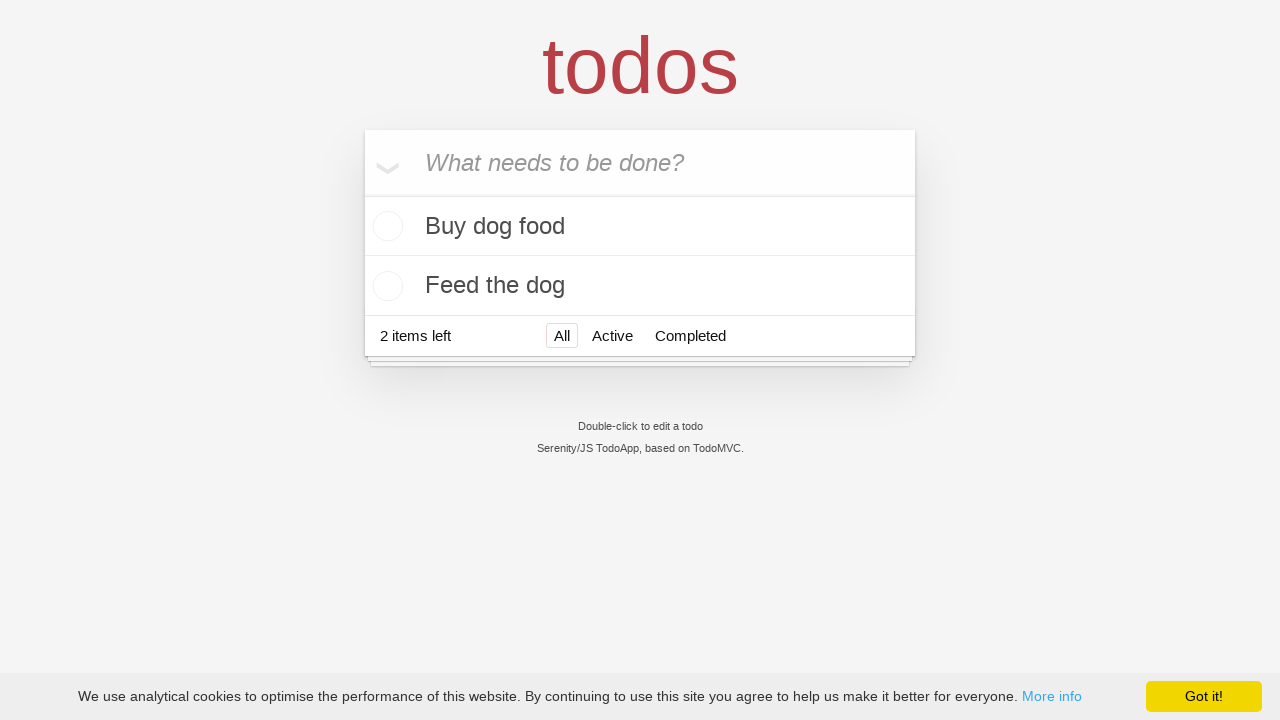

Filled input with 'Book a vet's appointment' on input.new-todo
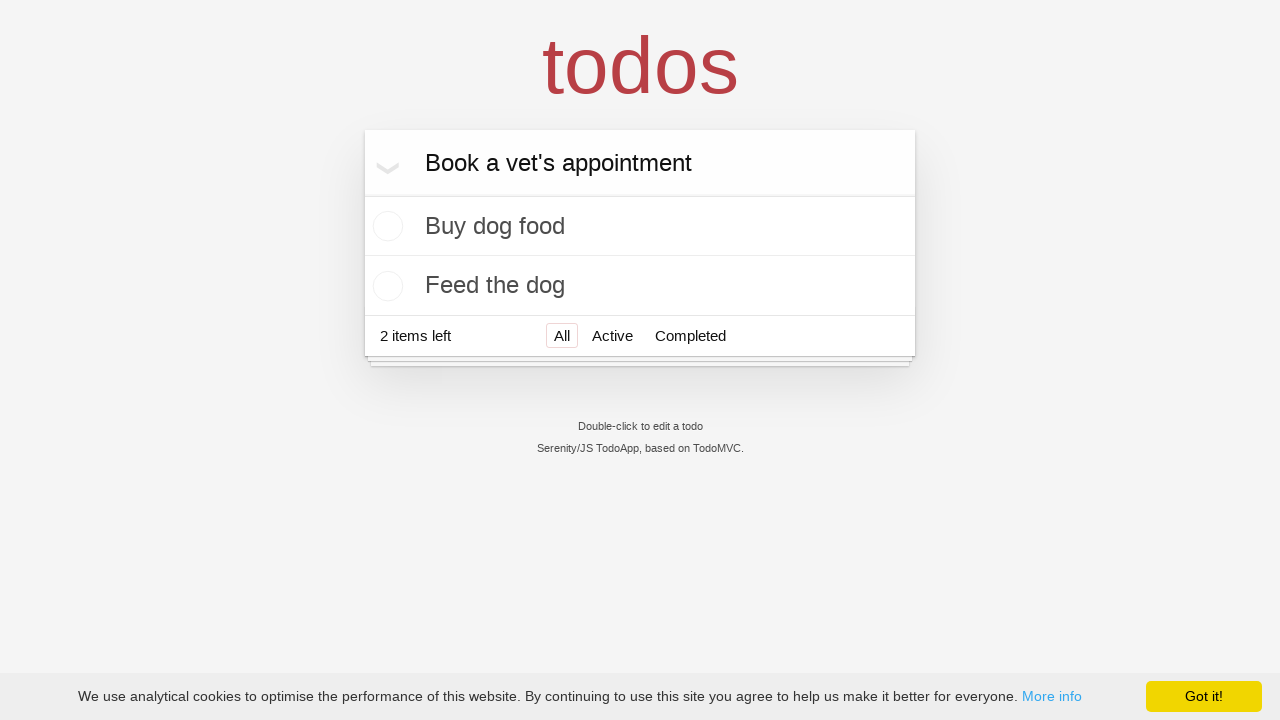

Pressed Enter to add third todo item on input.new-todo
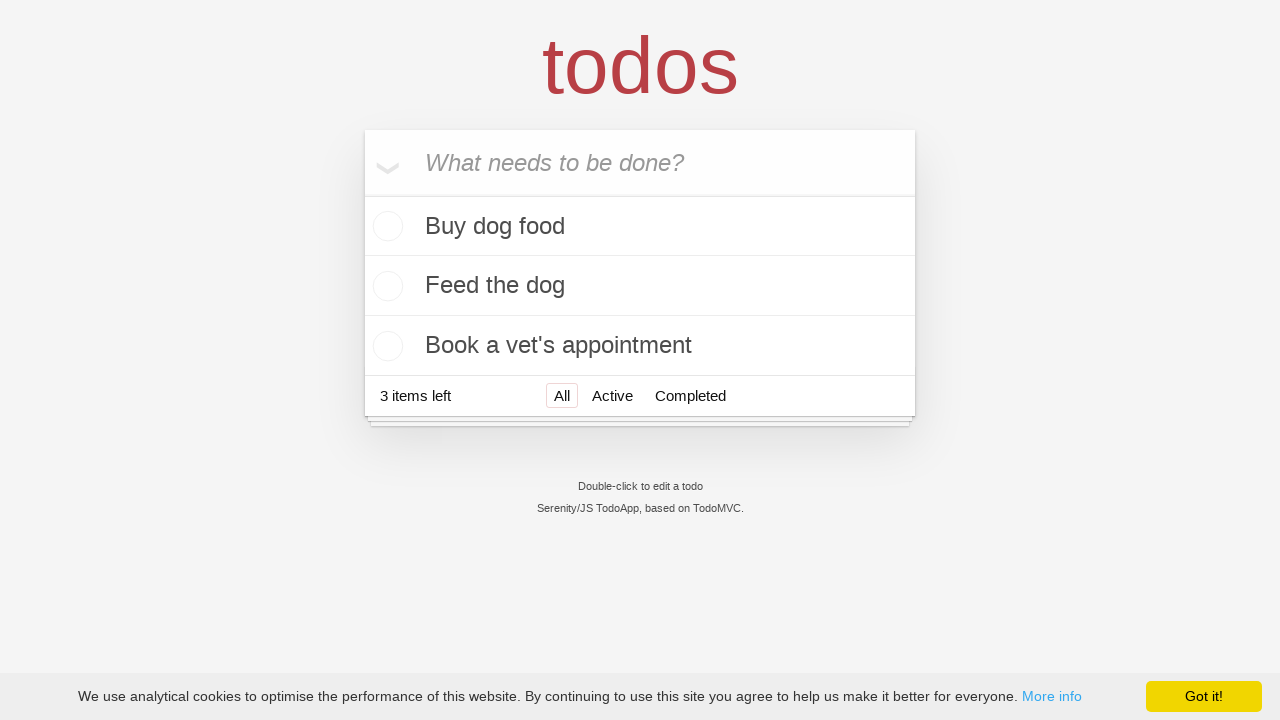

Third todo item 'Book a vet's appointment' appeared
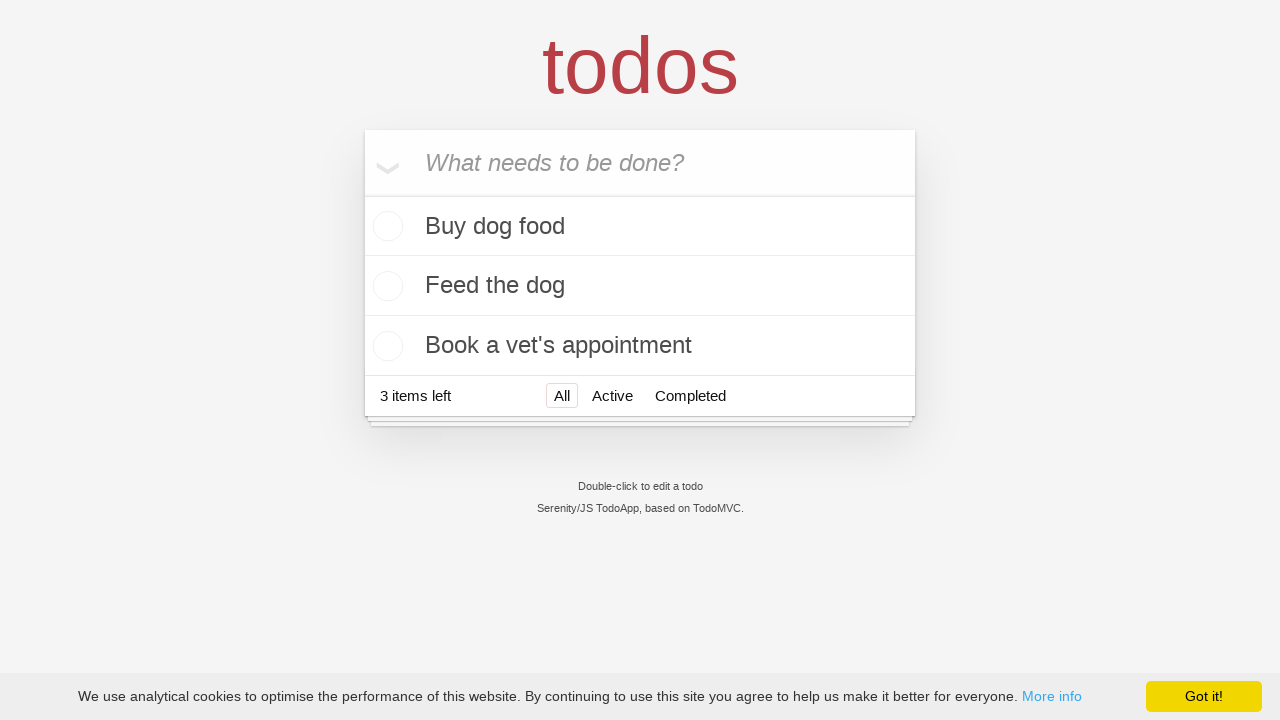

Marked 'Buy dog food' as completed at (385, 226) on li:has-text('Buy dog food') input.toggle
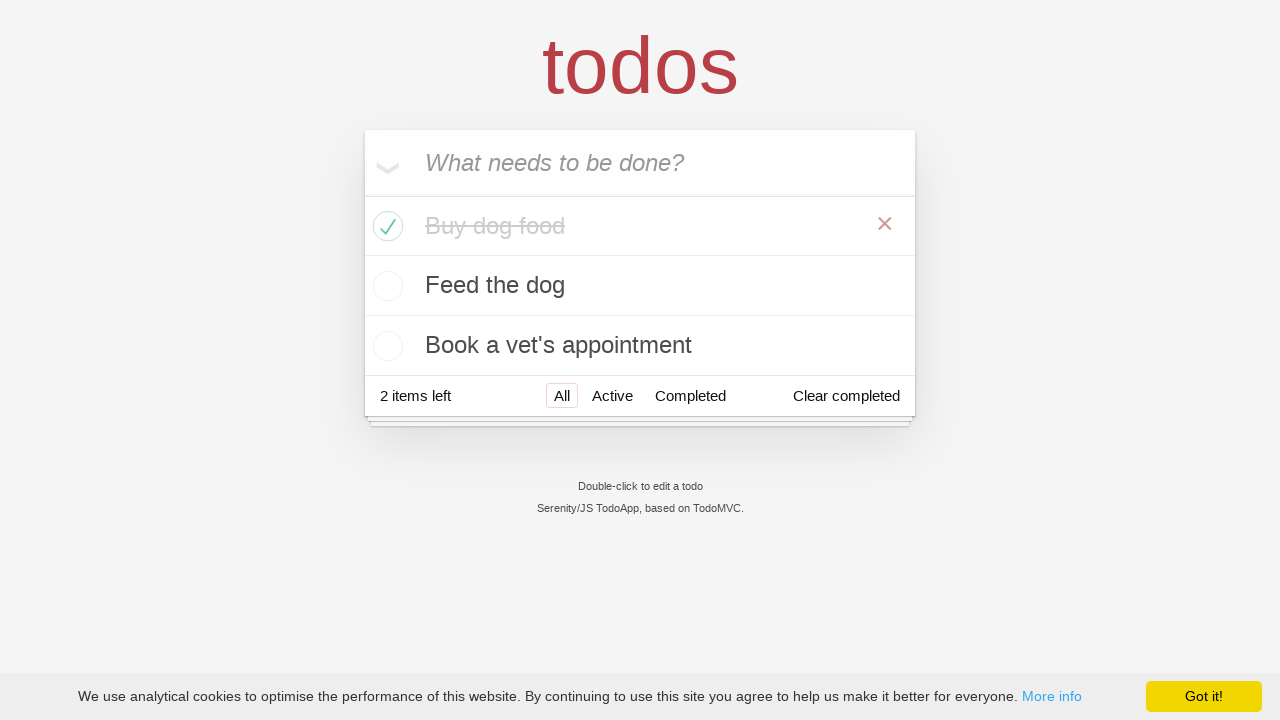

Marked 'Feed the dog' as completed at (385, 286) on li:has-text('Feed the dog') input.toggle
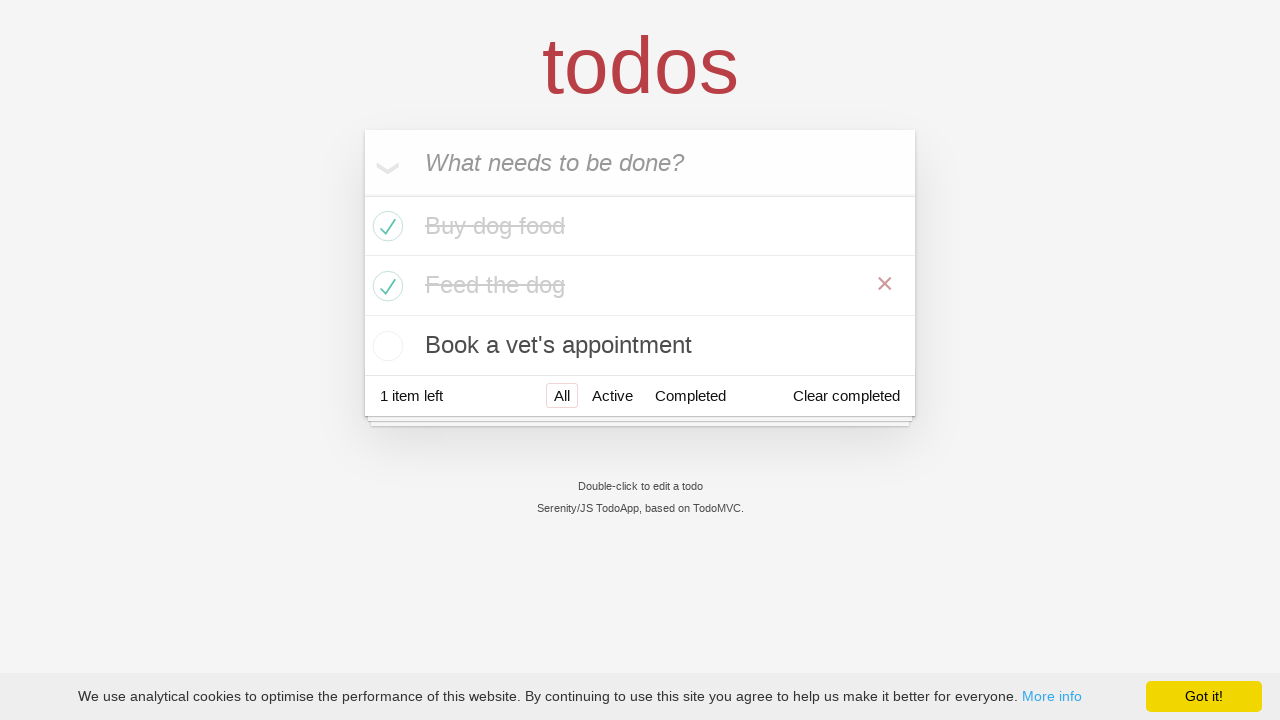

Verified that 1 item remains uncompleted
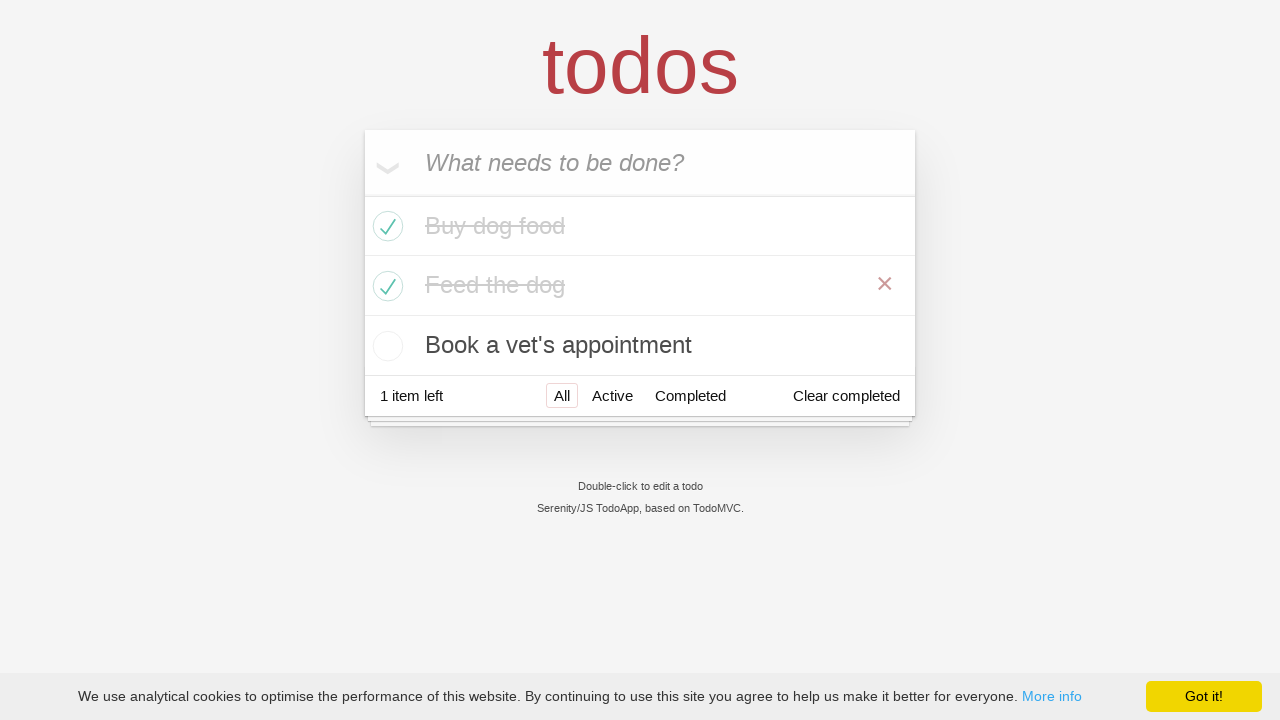

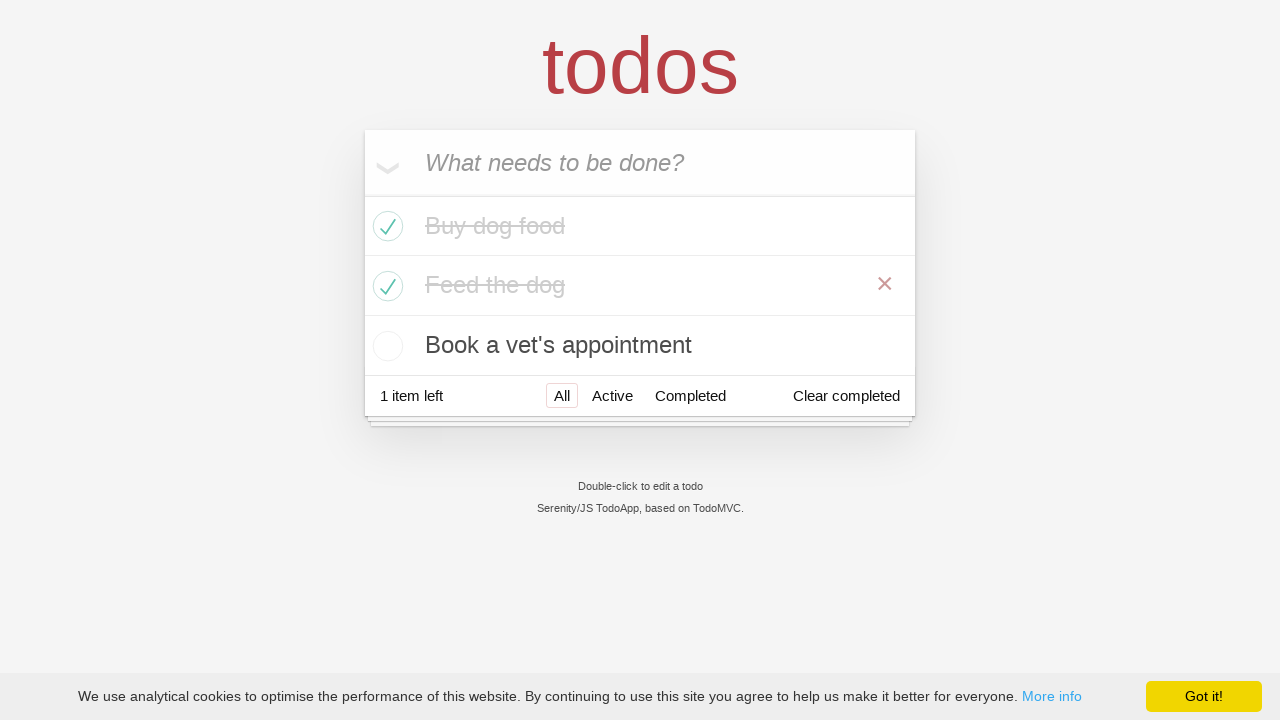